Tests clicking a button using XPath selector and verifies the alert message that appears

Starting URL: https://igorsmasc.github.io/botoes_atividade_selenium/

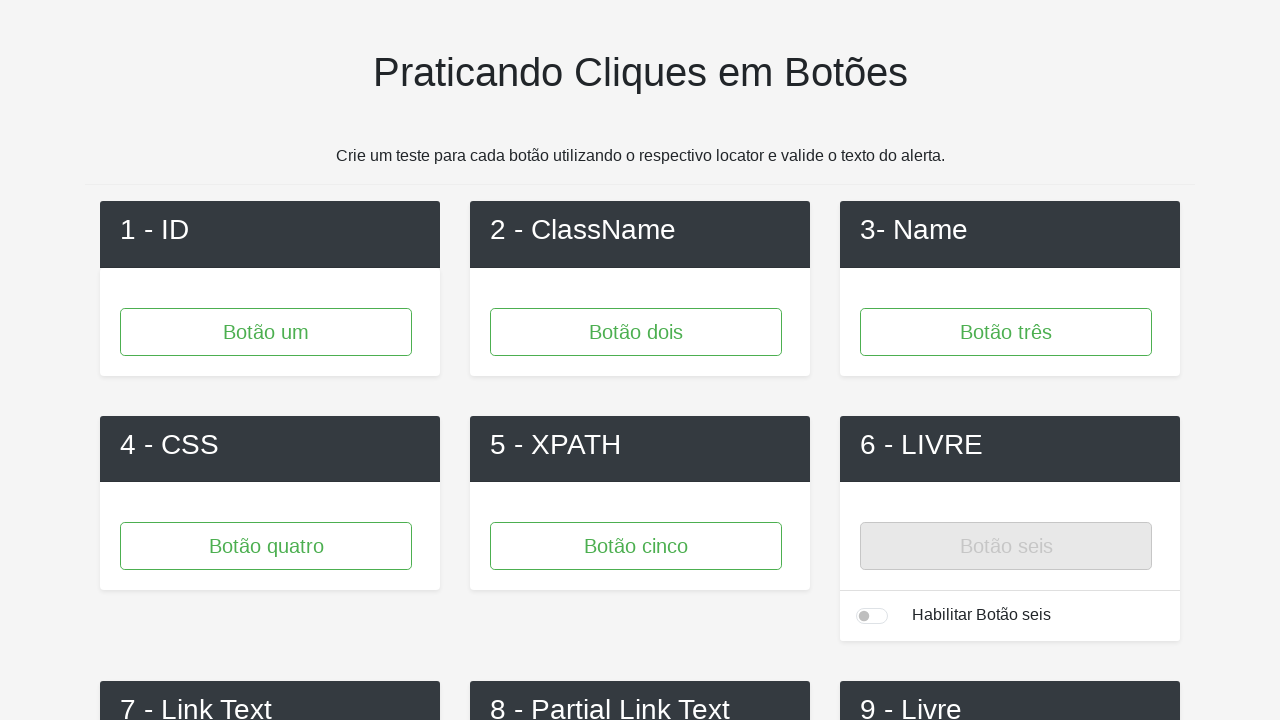

Navigated to button activity page
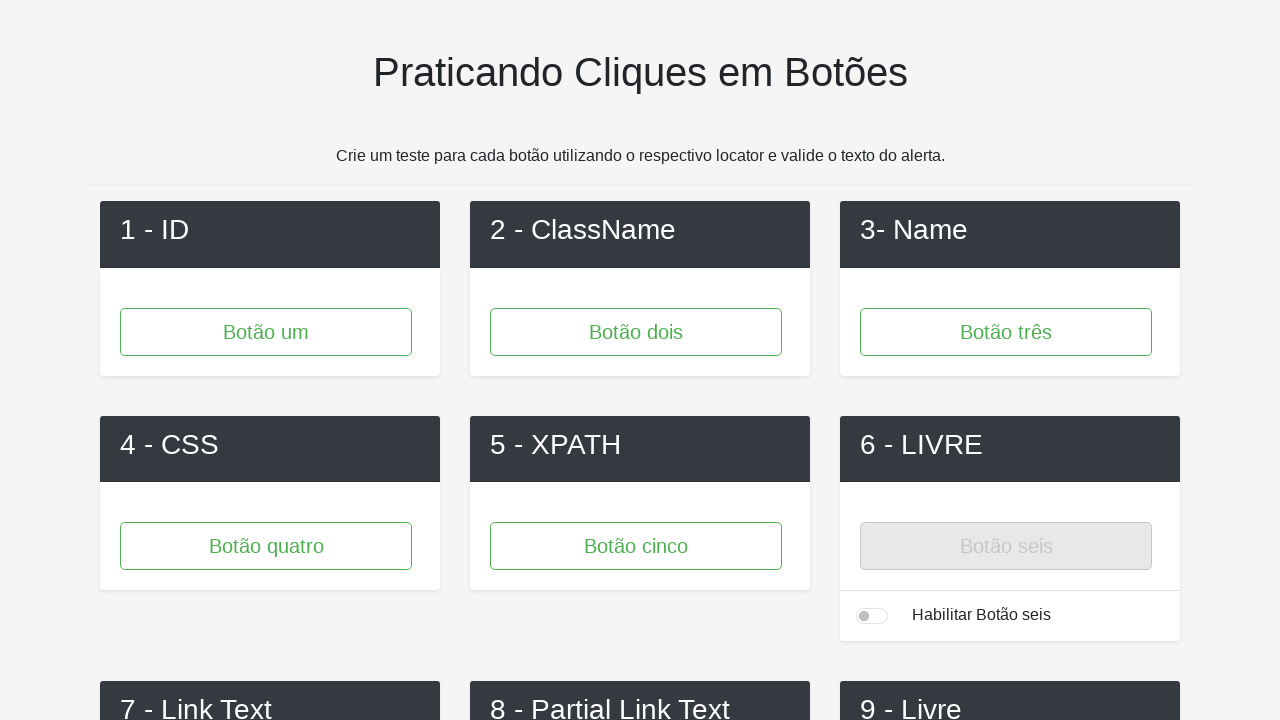

Clicked button with XPath selector //button[@id='button5'] at (636, 546) on xpath=//button[@id='button5']
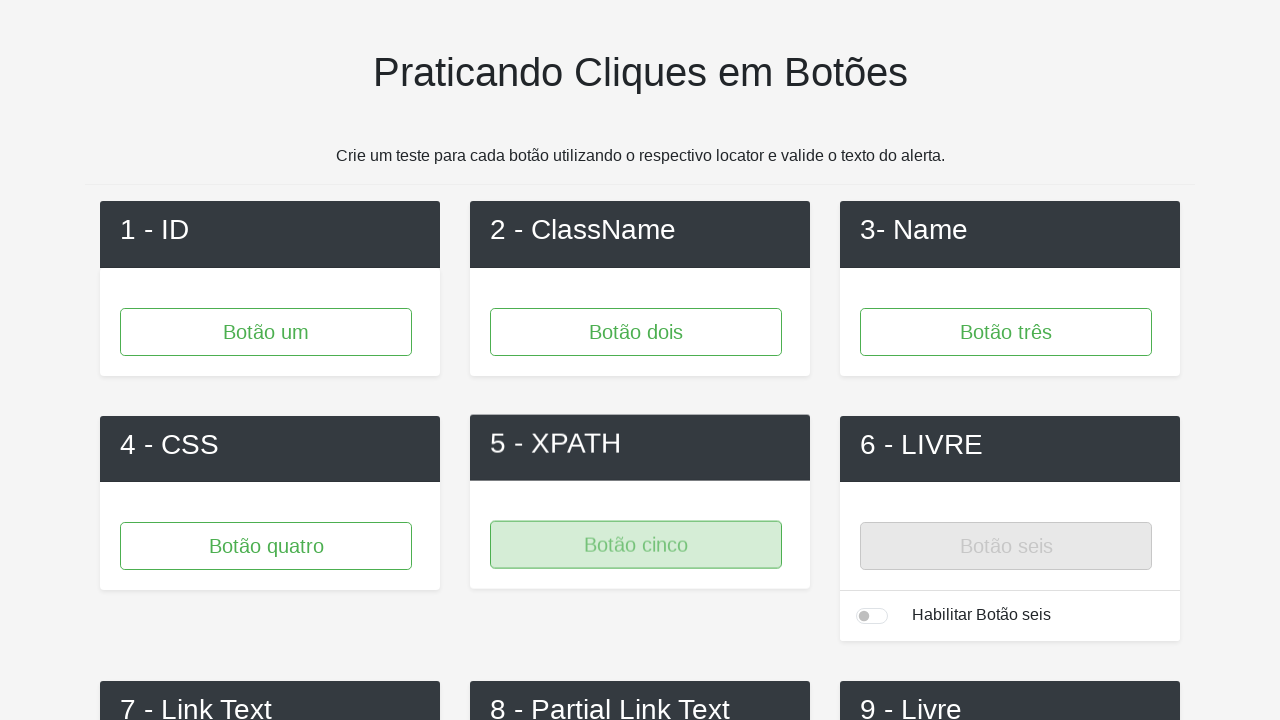

Set up dialog handler to accept alerts
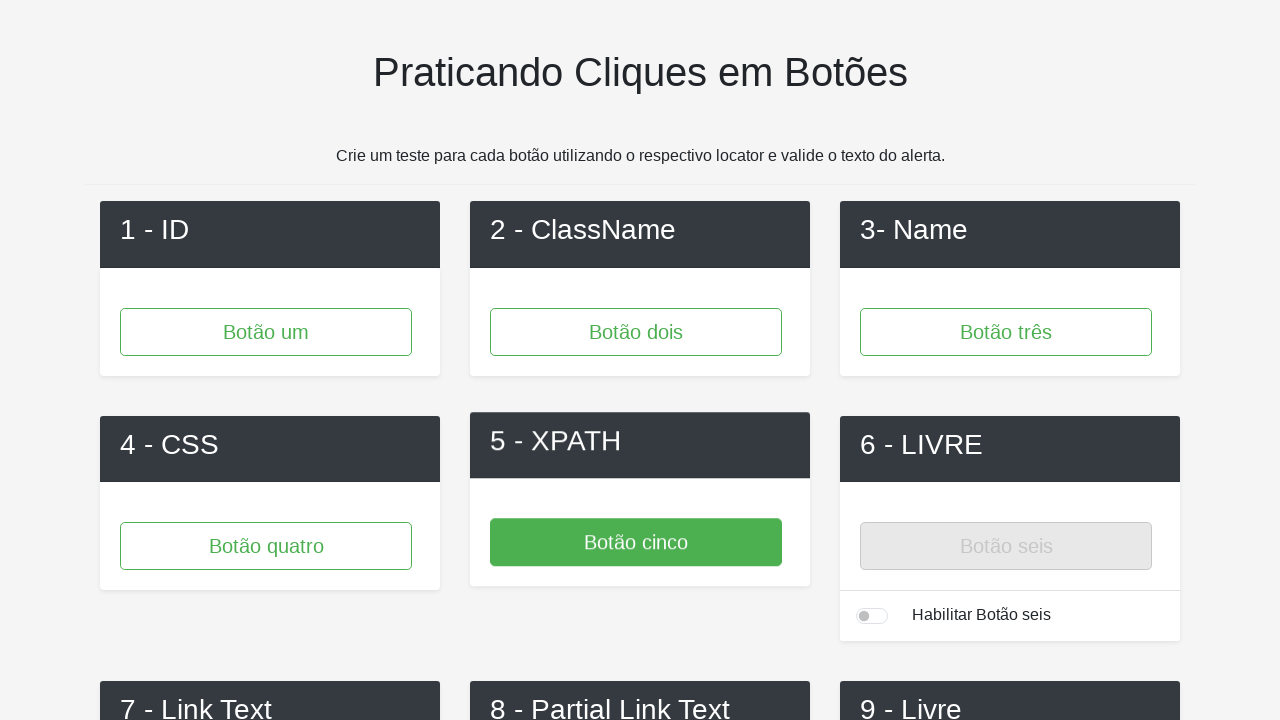

Waited 500ms for alert to appear and be handled
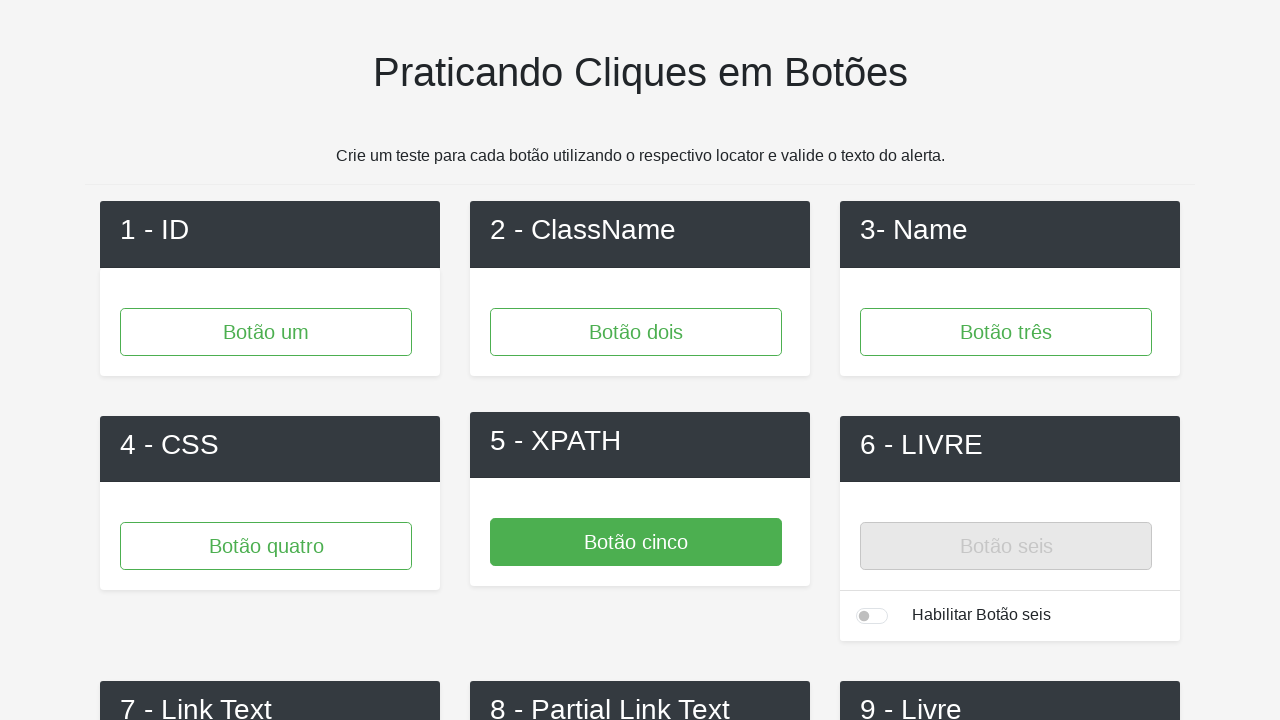

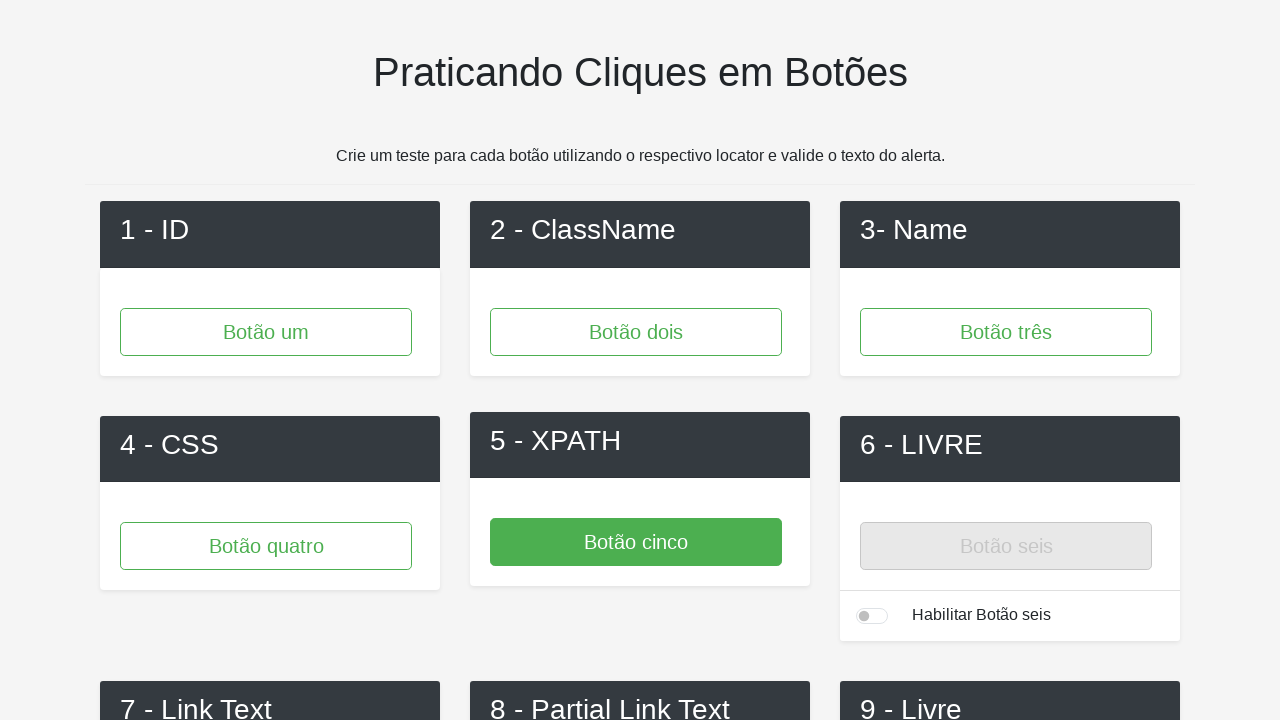